Tests dynamic content loading by clicking a button and verifying that a paragraph element appears with specific text

Starting URL: https://testeroprogramowania.github.io/selenium/wait2.html

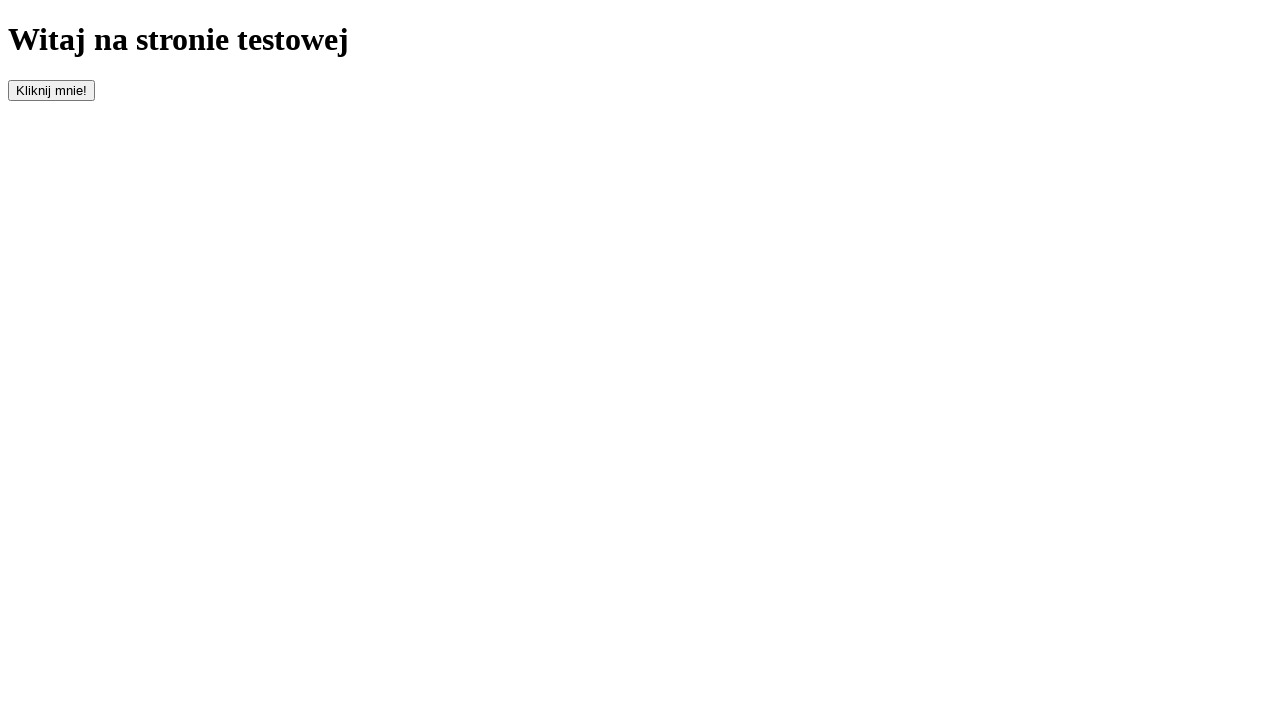

Clicked the button with id 'clickOnMe' to trigger dynamic content loading at (52, 90) on #clickOnMe
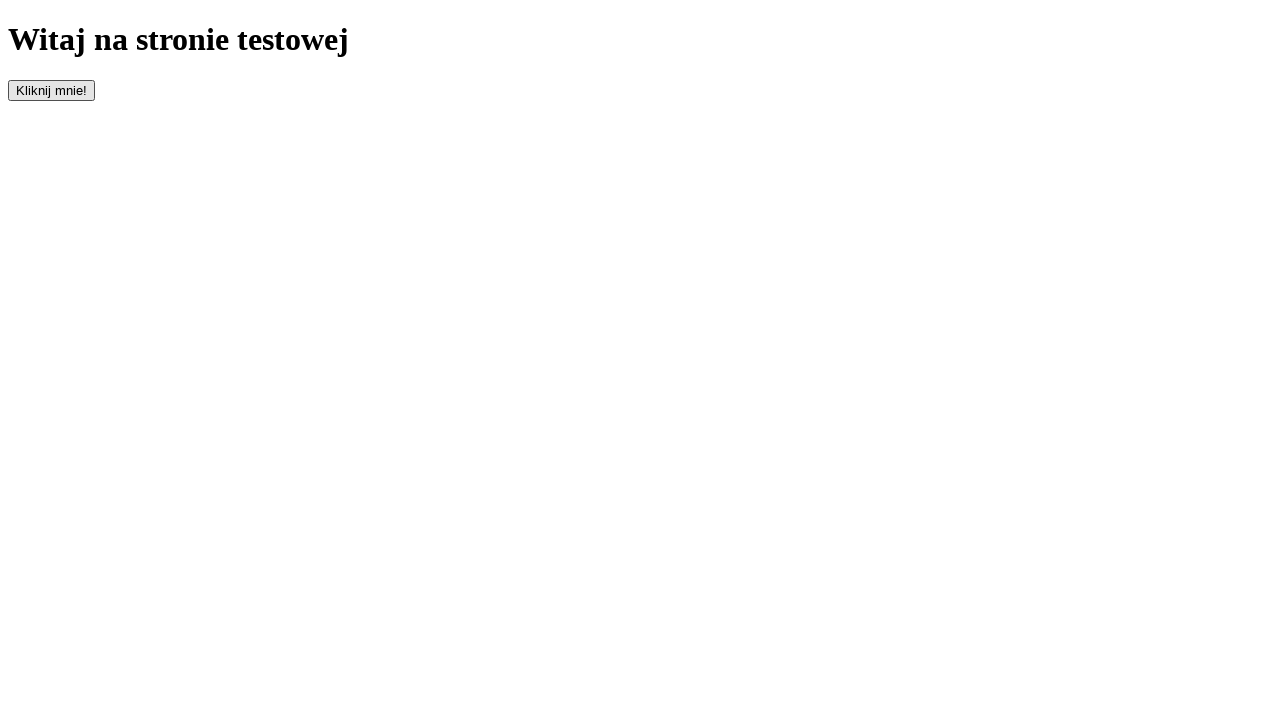

Waited for paragraph element to appear (max 10 seconds)
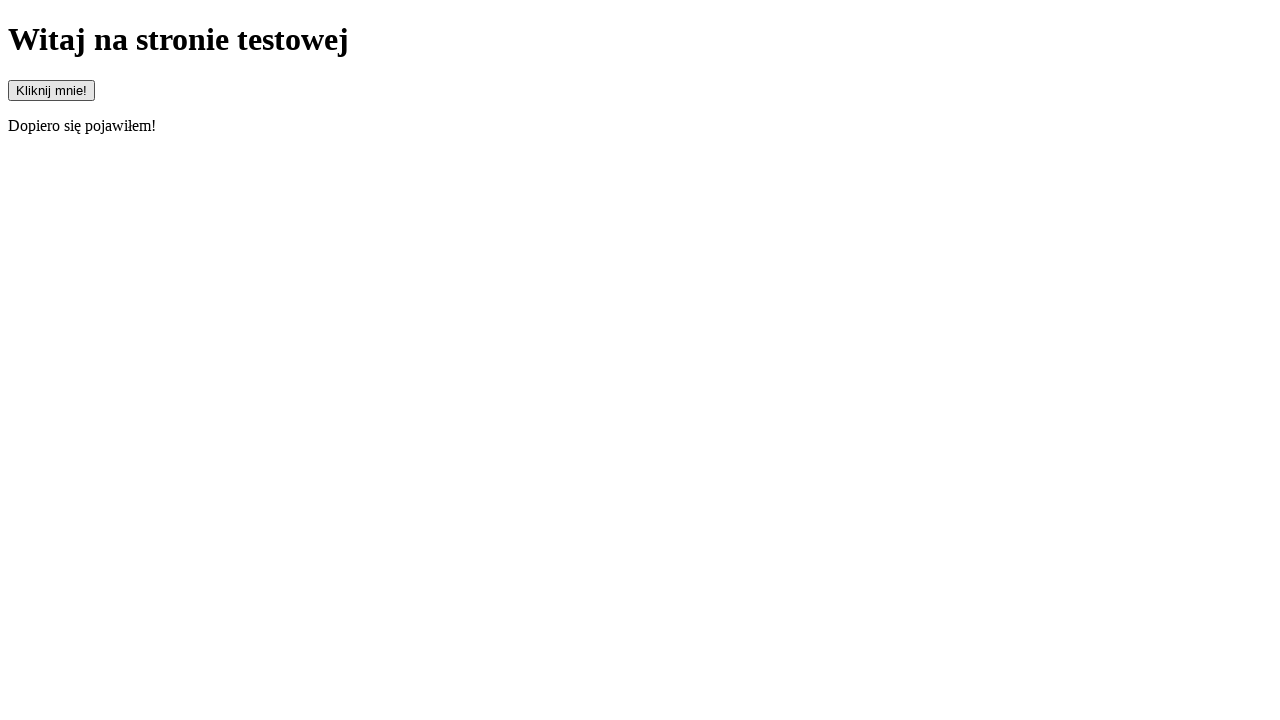

Retrieved text content from paragraph element
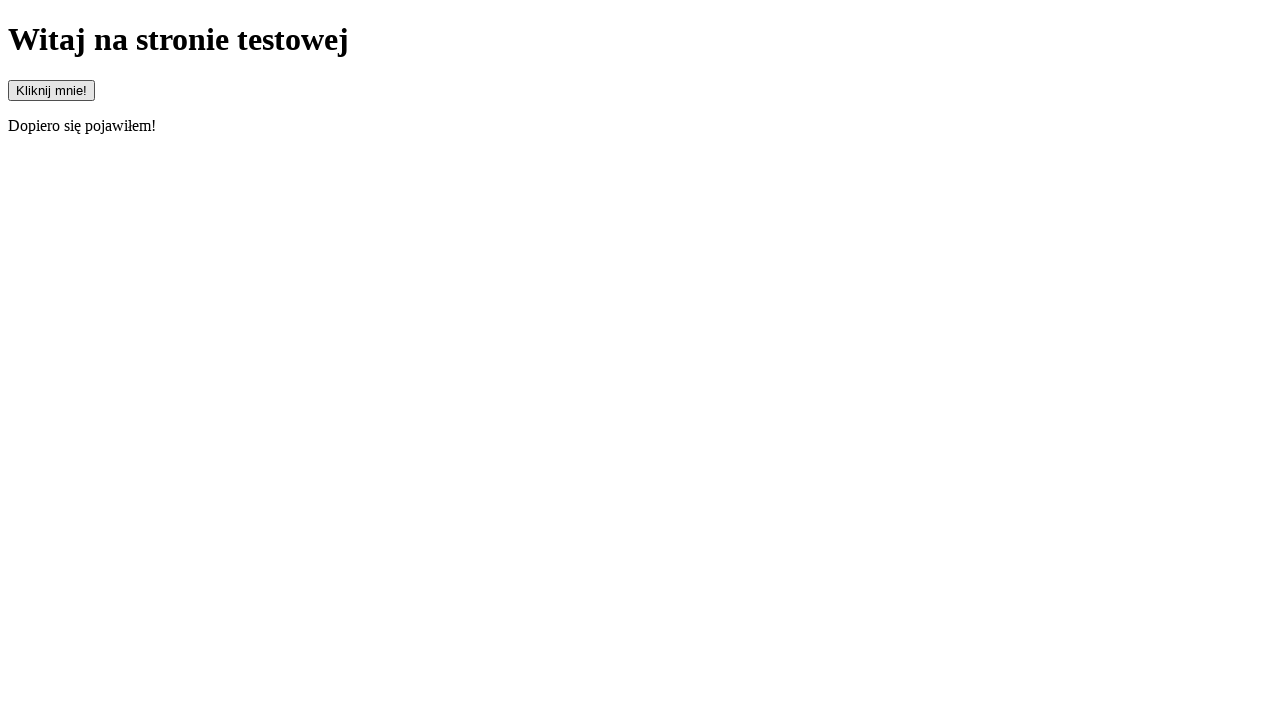

Verified paragraph text matches expected content 'Dopiero się pojawiłem!'
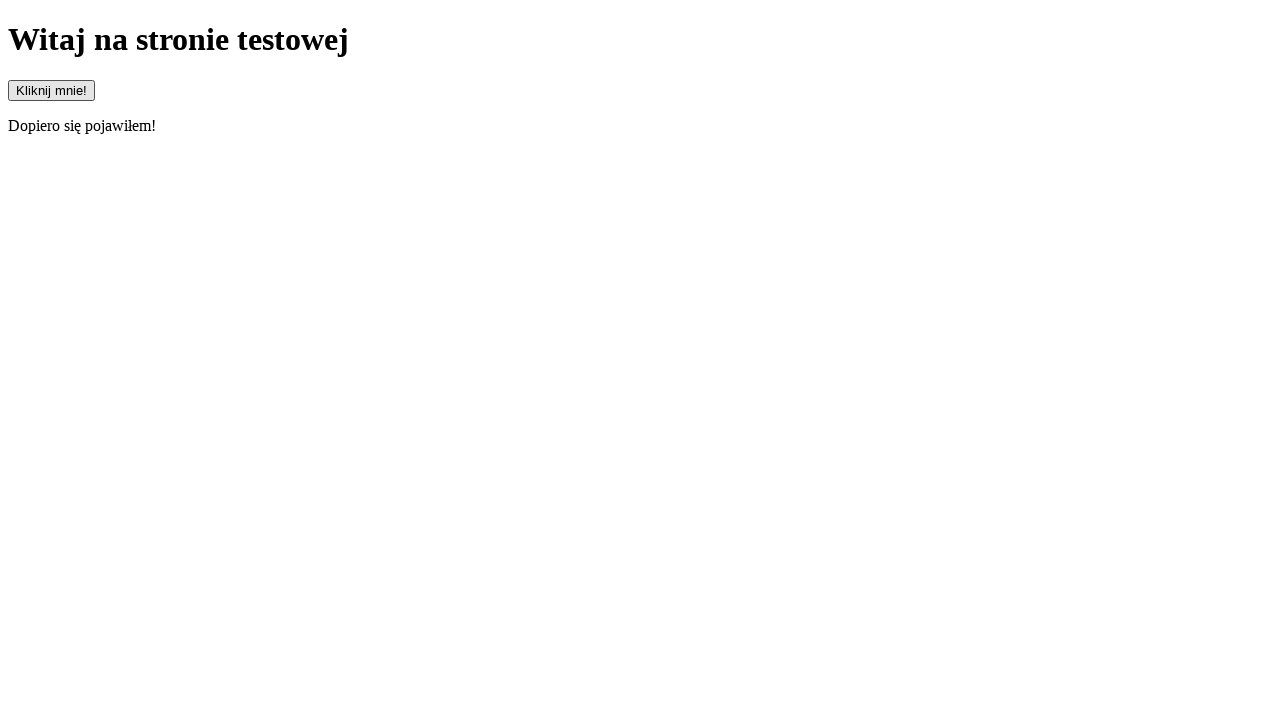

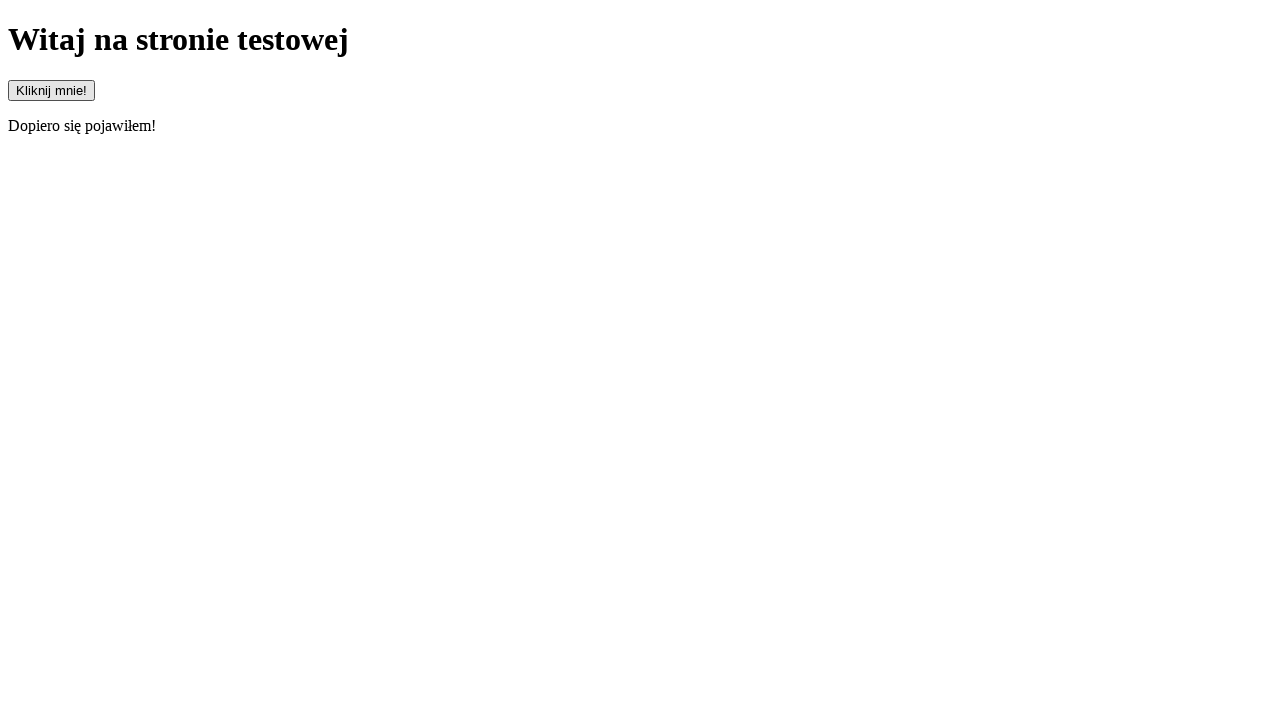